Tests adding a product (Brocolli) to the shopping cart, verifies the cart count and price updates correctly, then opens the cart preview to confirm the product details and total.

Starting URL: https://rahulshettyacademy.com/seleniumPractise

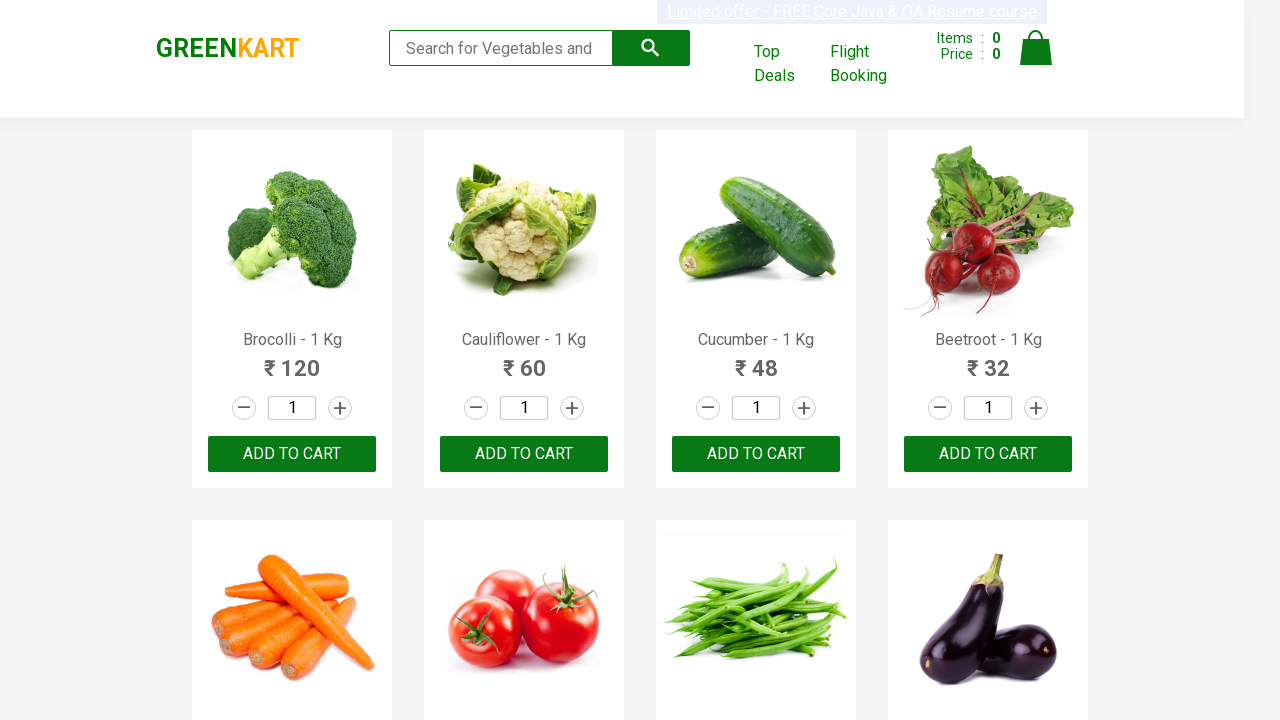

Located Brocolli - 1 Kg product row
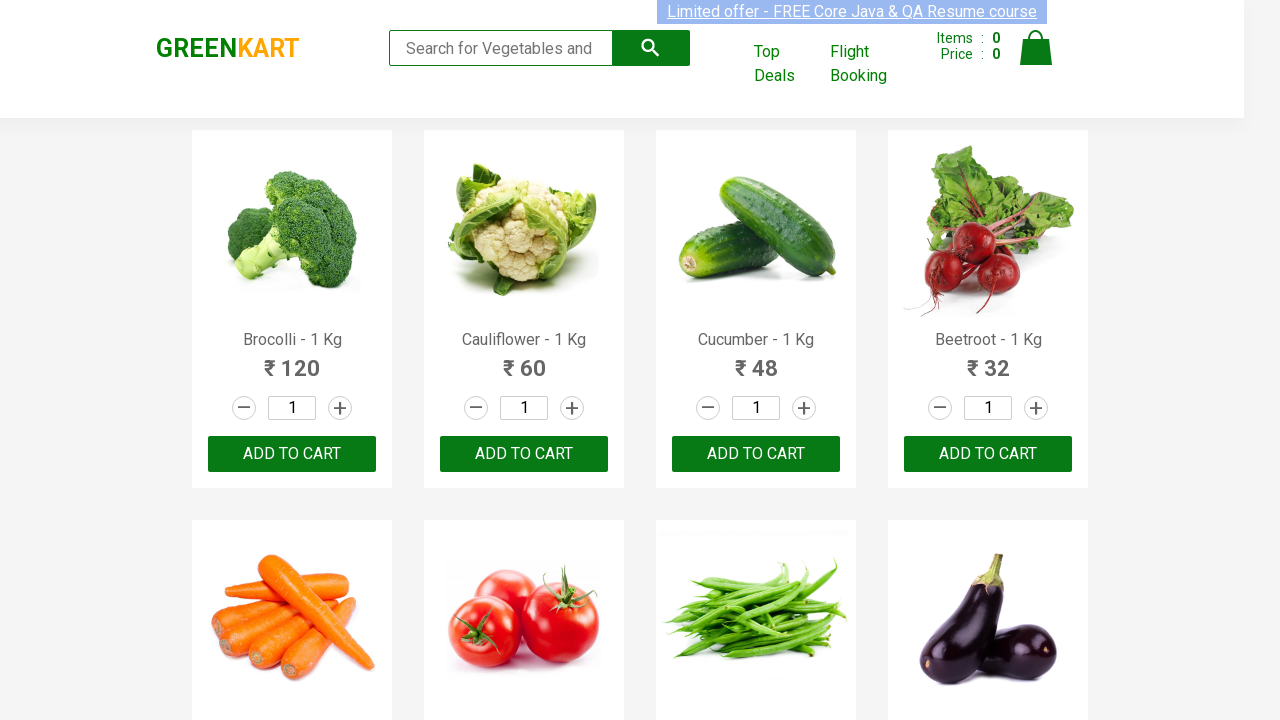

Clicked ADD TO CART button for Brocolli - 1 Kg at (292, 454) on .product >> internal:has-text="Brocolli - 1 Kg"i >> .product-action button
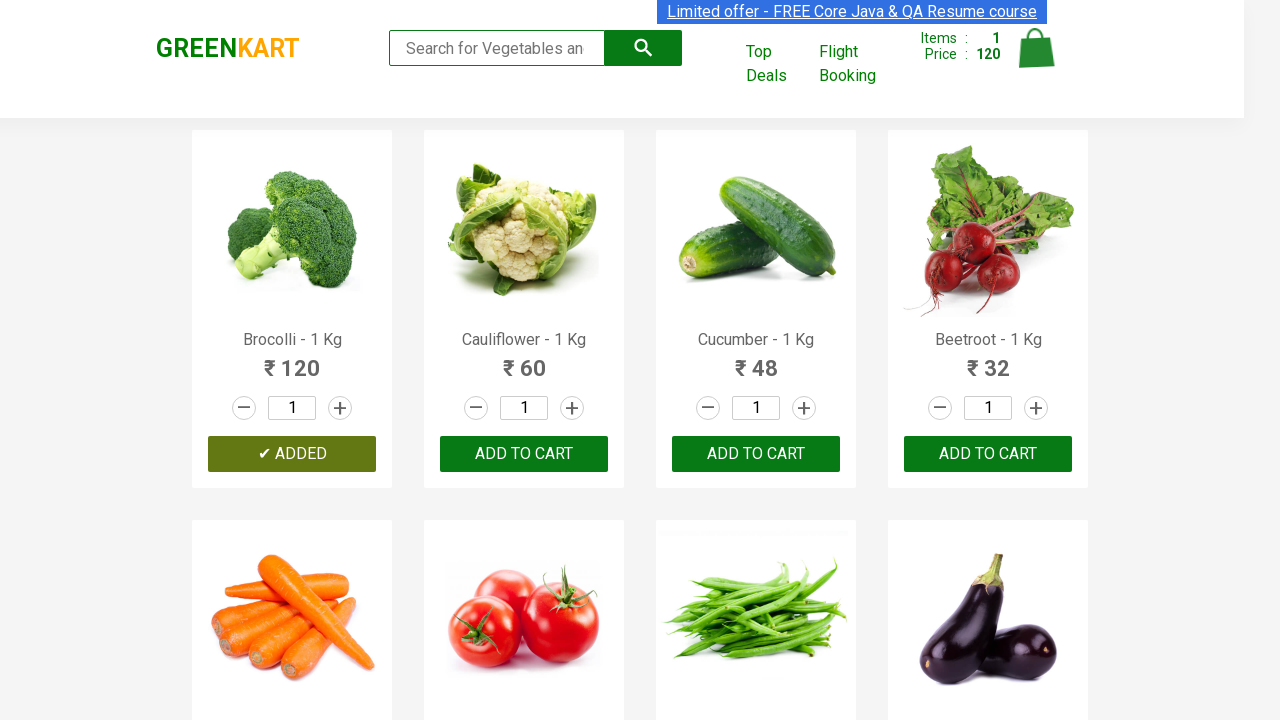

Verified product was added (ADDED text appeared)
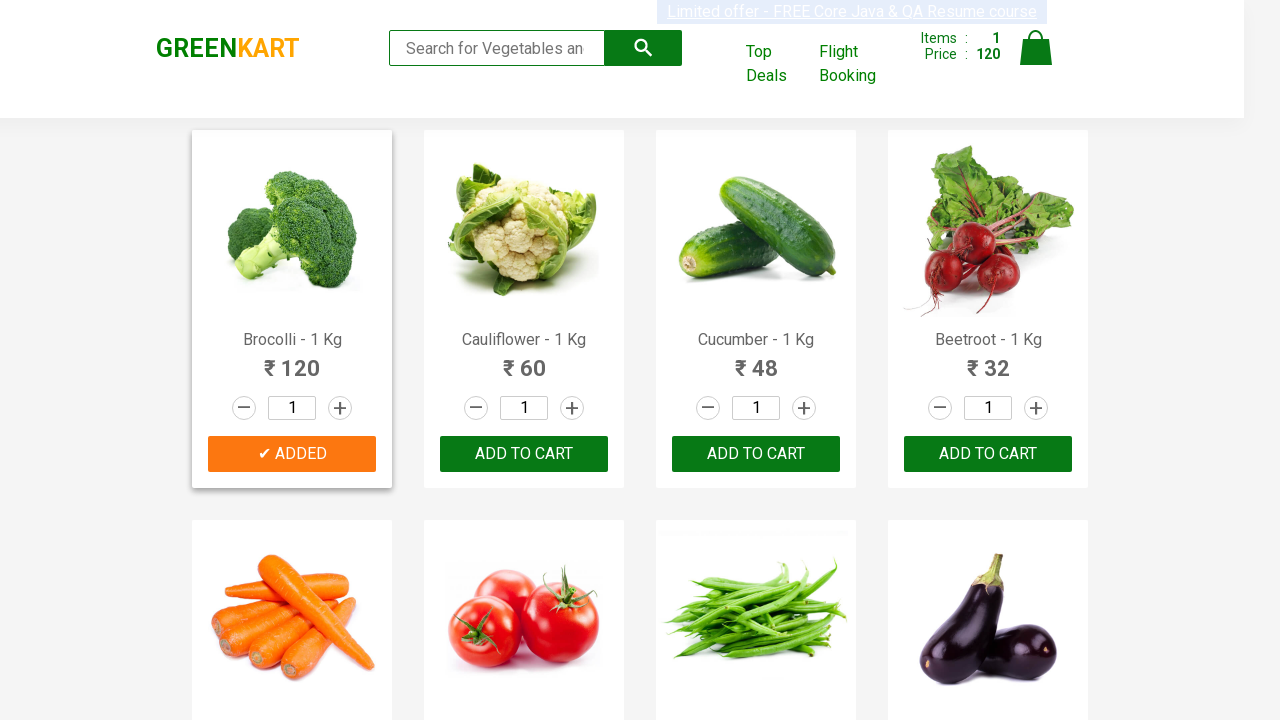

Verified cart count and price updated
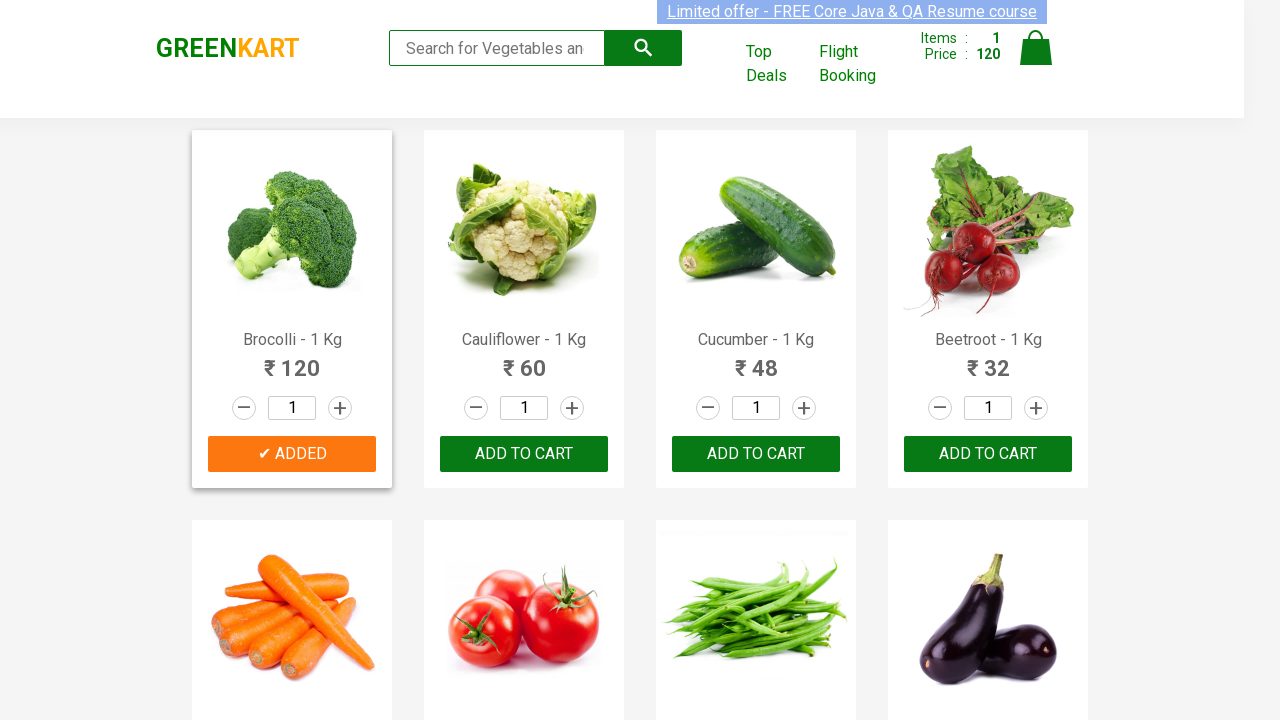

Clicked cart icon to open cart preview at (1036, 59) on .cart-icon
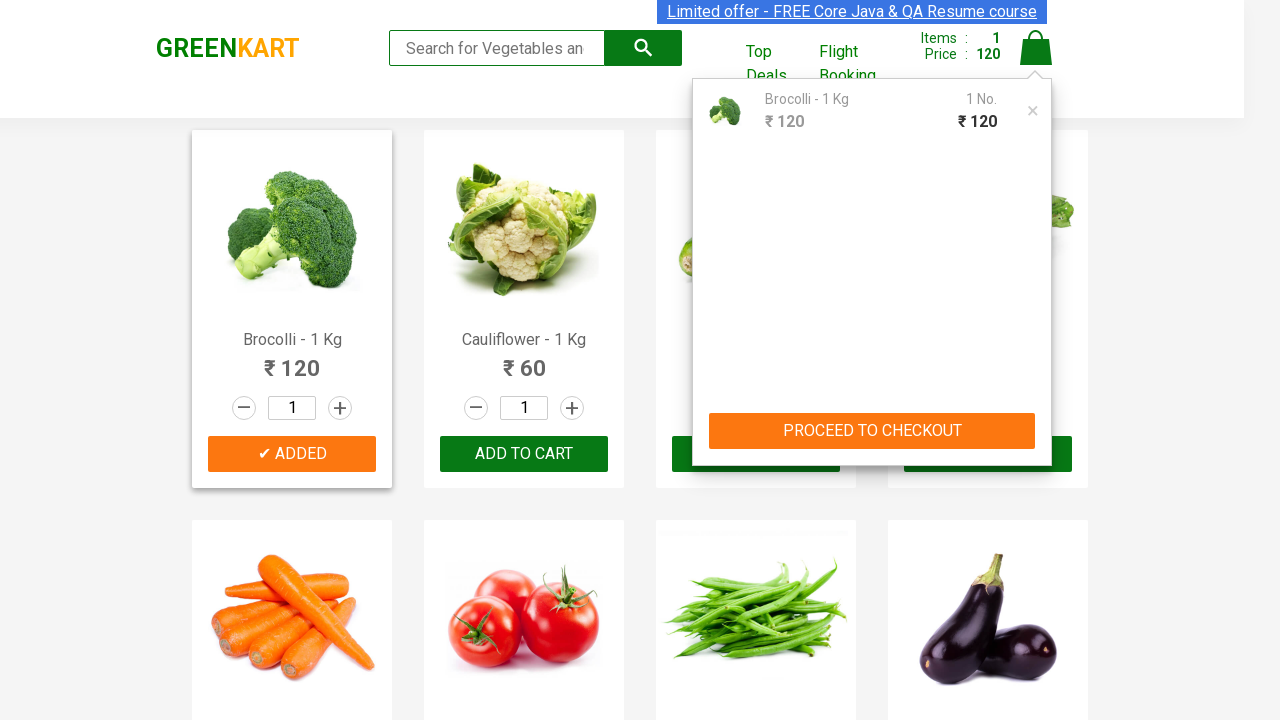

Cart preview became visible
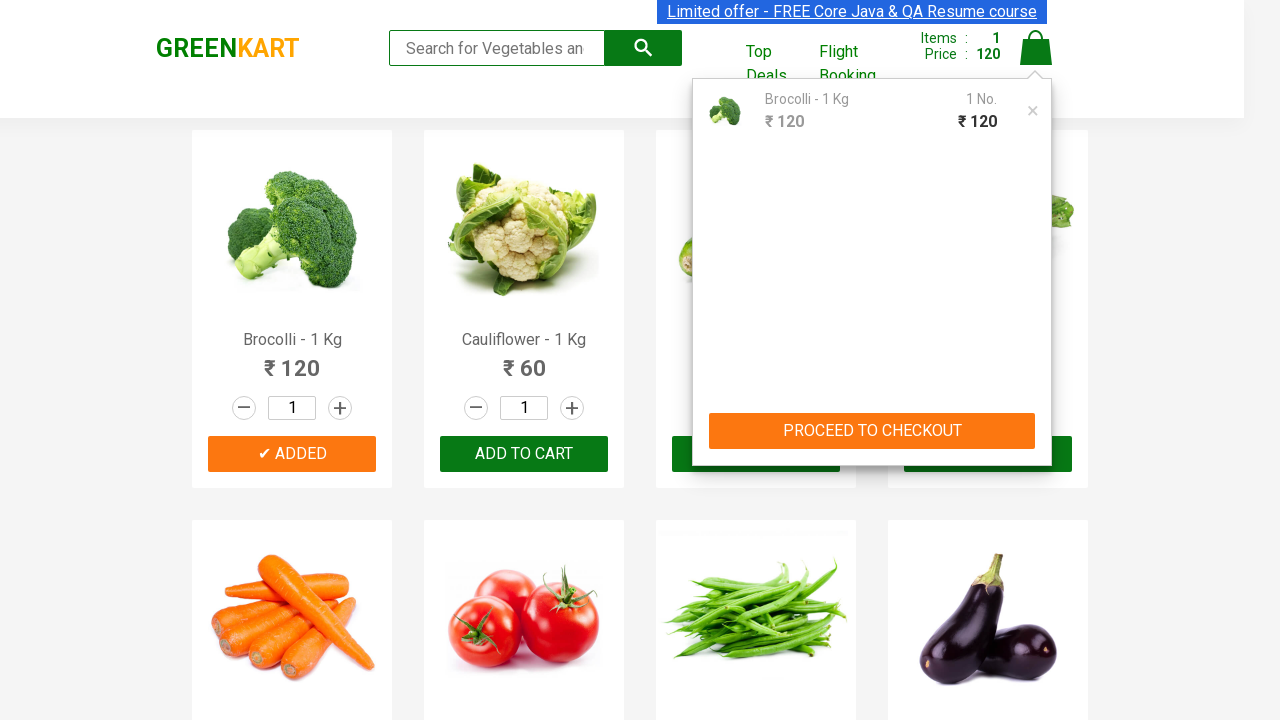

Confirmed Brocolli - 1 Kg is displayed in cart preview with correct details and total
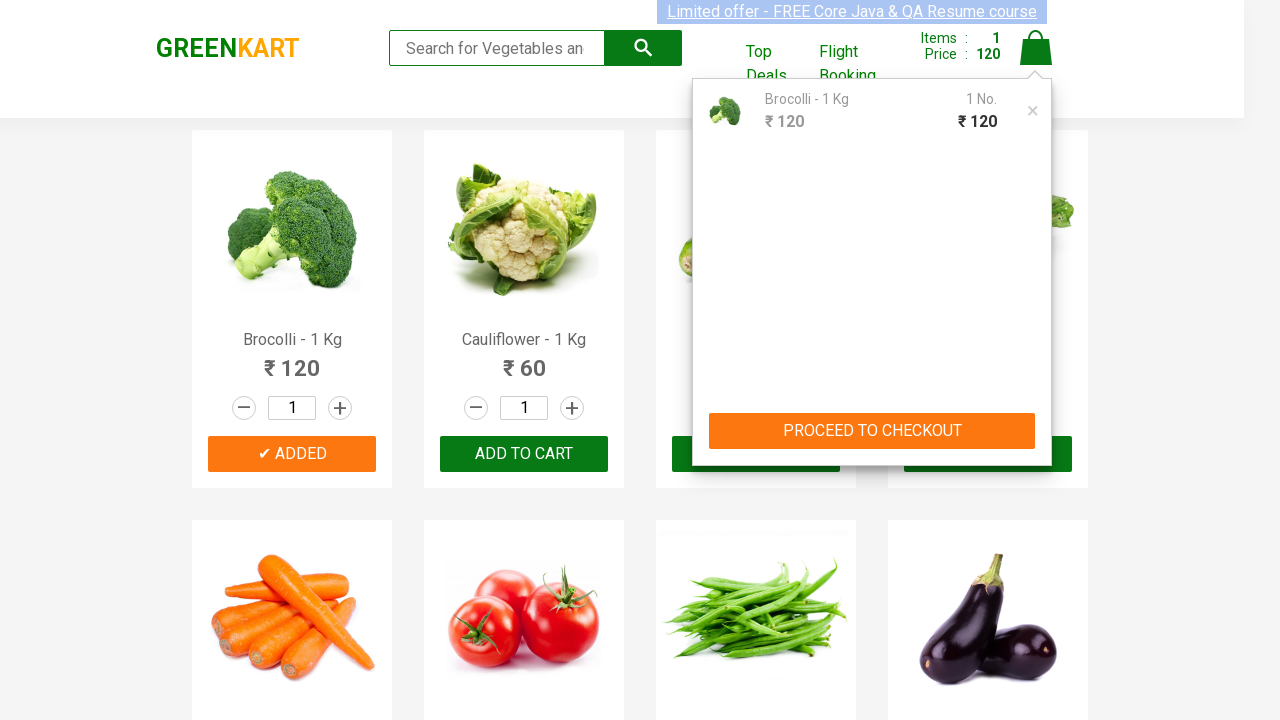

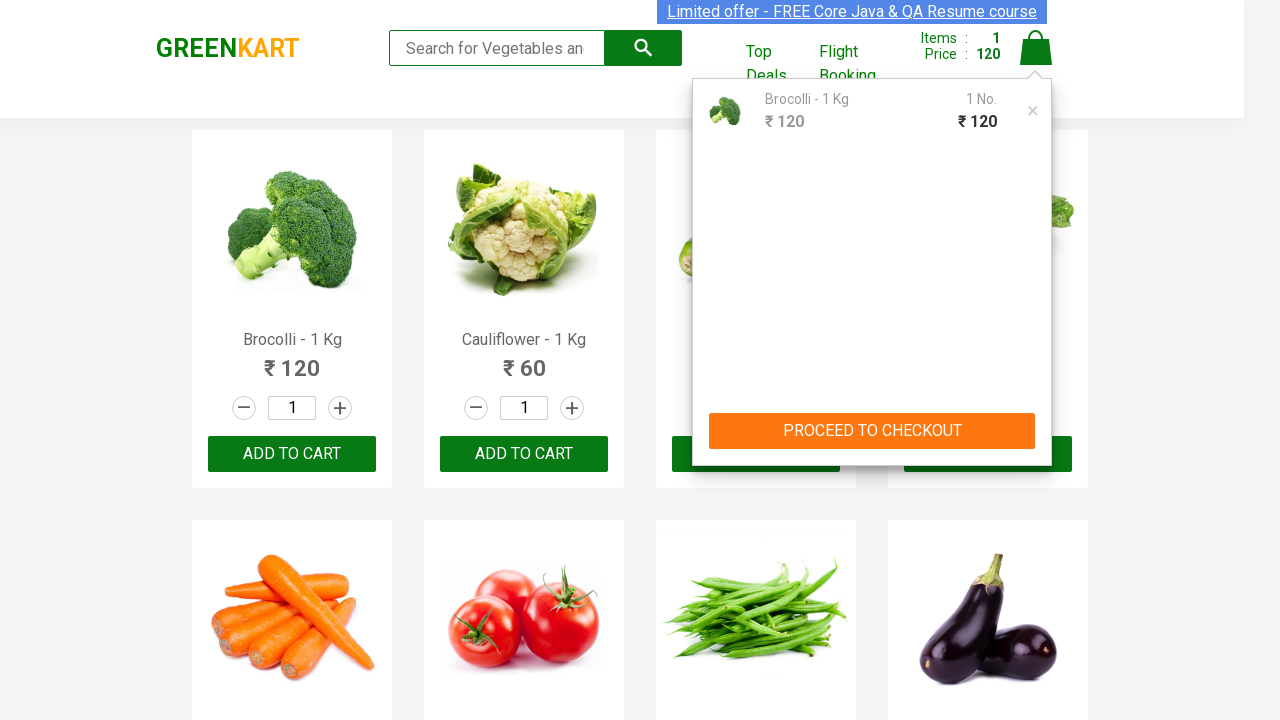